Tests drawing functionality on a signature pad by drawing a shape using mouse actions and then clearing the canvas

Starting URL: http://szimek.github.io/signature_pad/

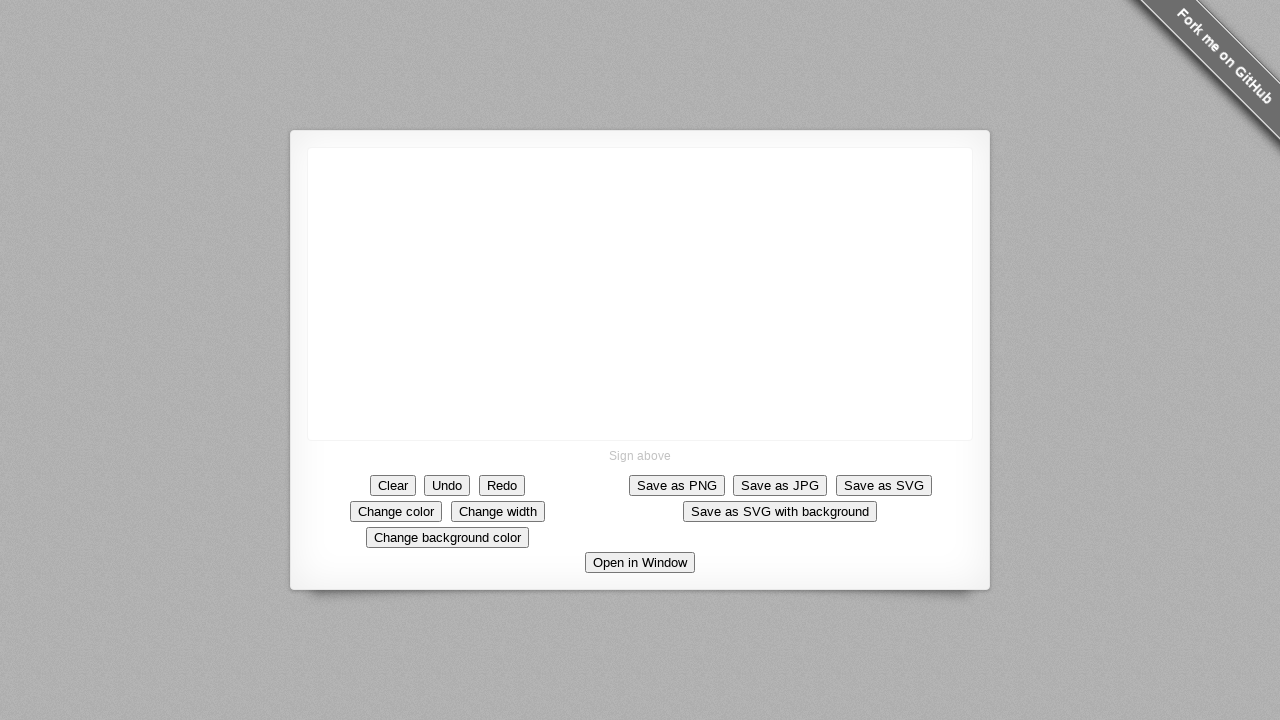

Located canvas element for drawing
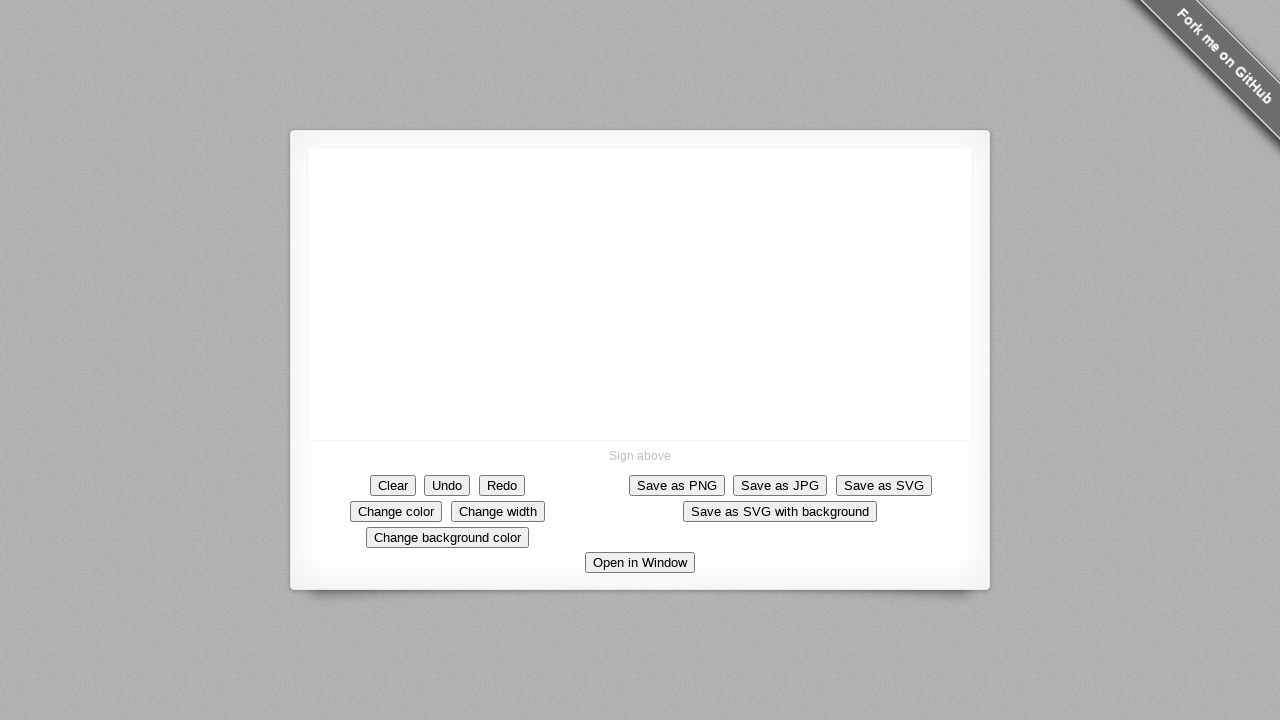

Retrieved canvas bounding box
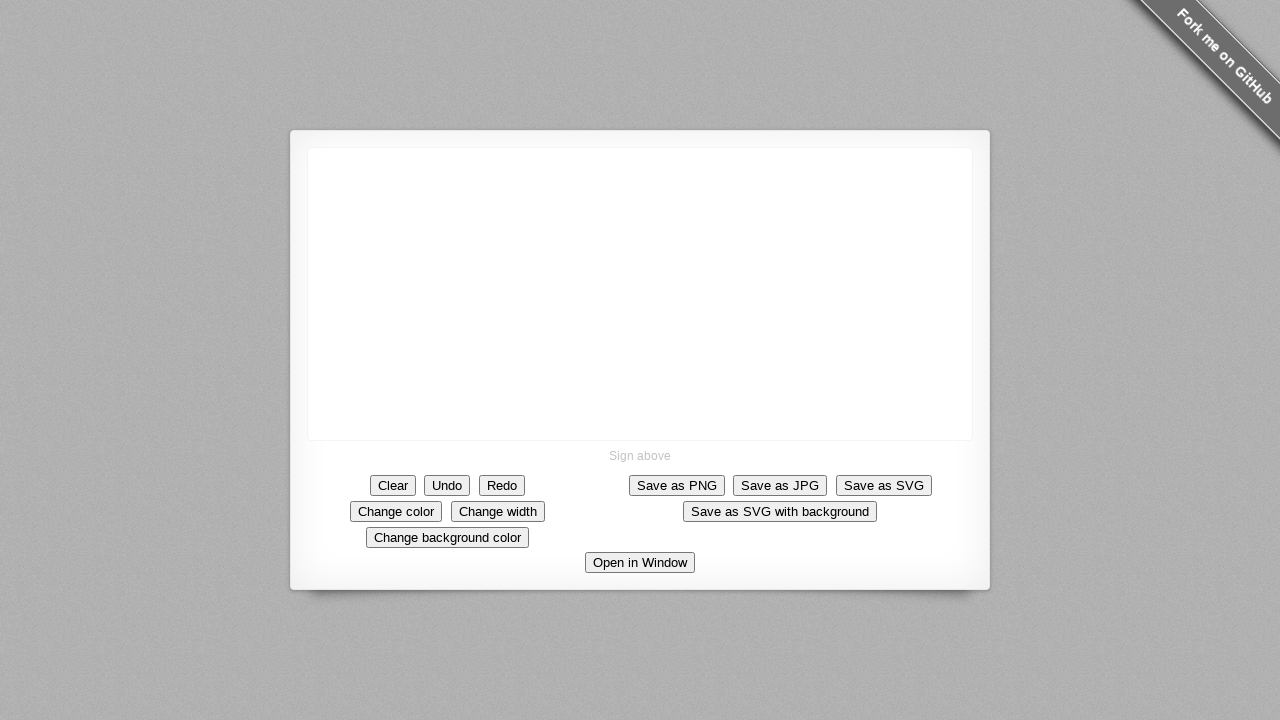

Moved mouse to center of canvas at (640, 294)
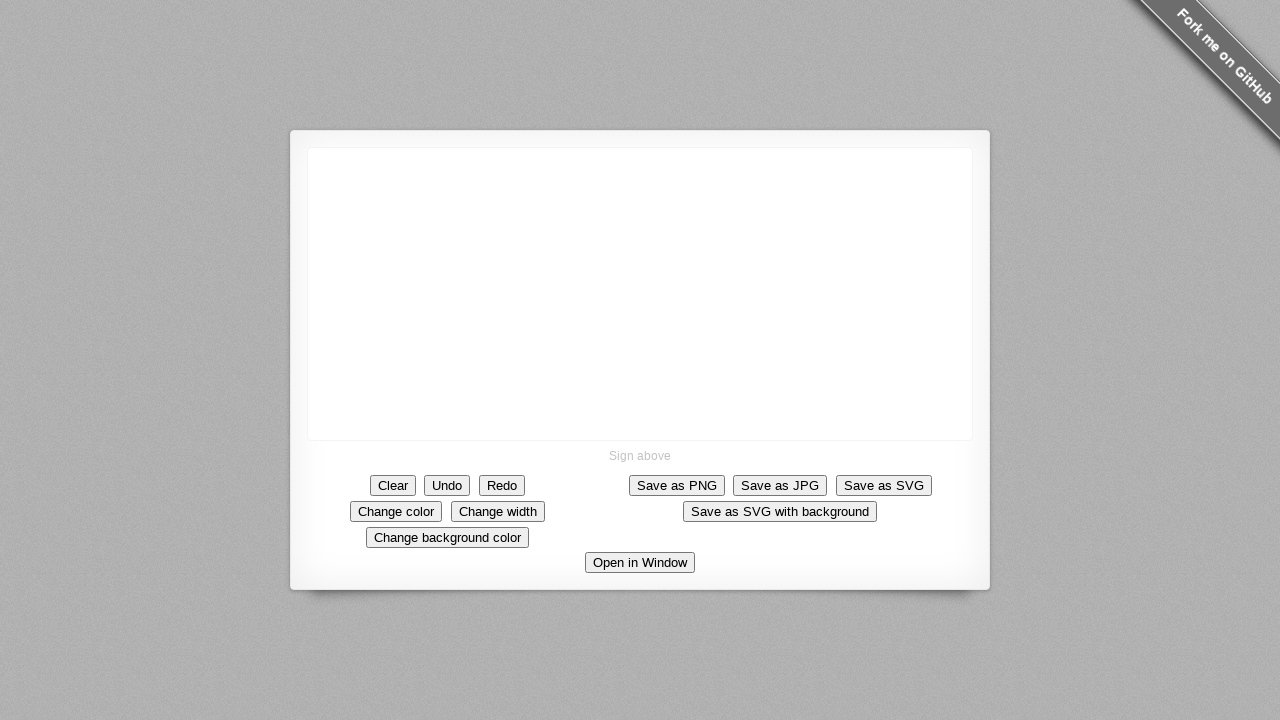

Pressed mouse button down to start drawing at (640, 294)
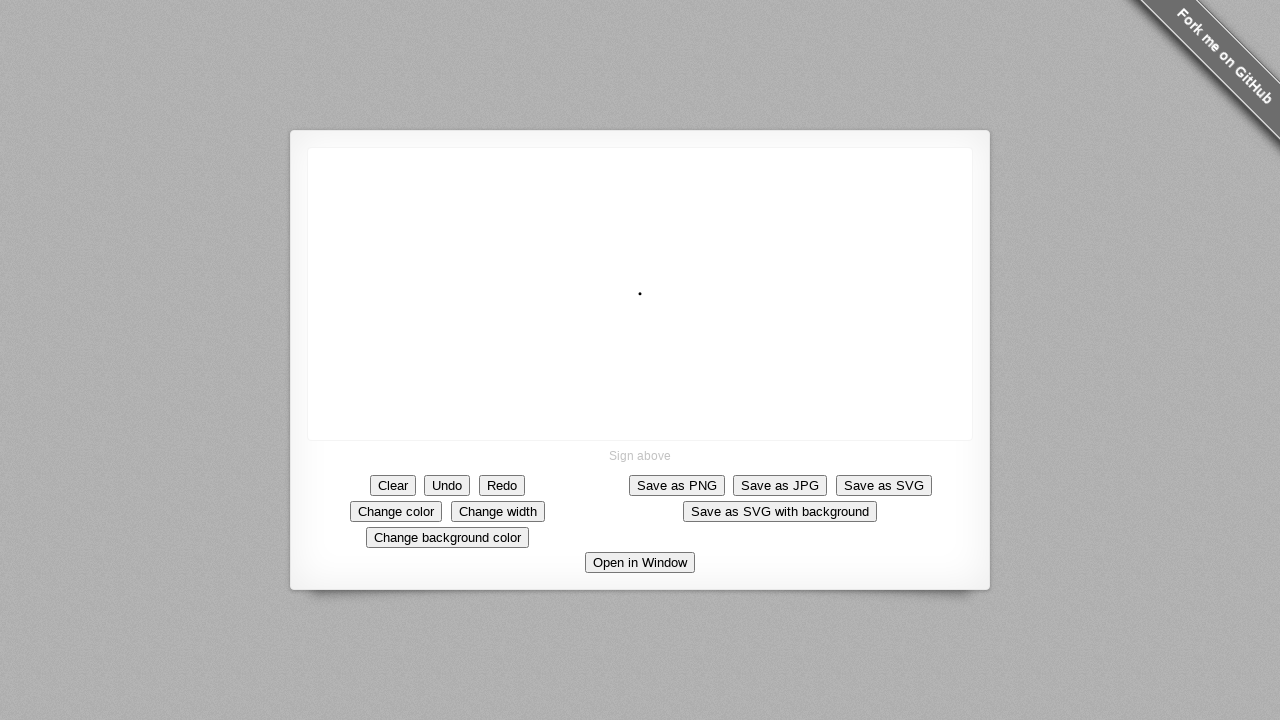

Drew diagonal line up-left at (590, 244)
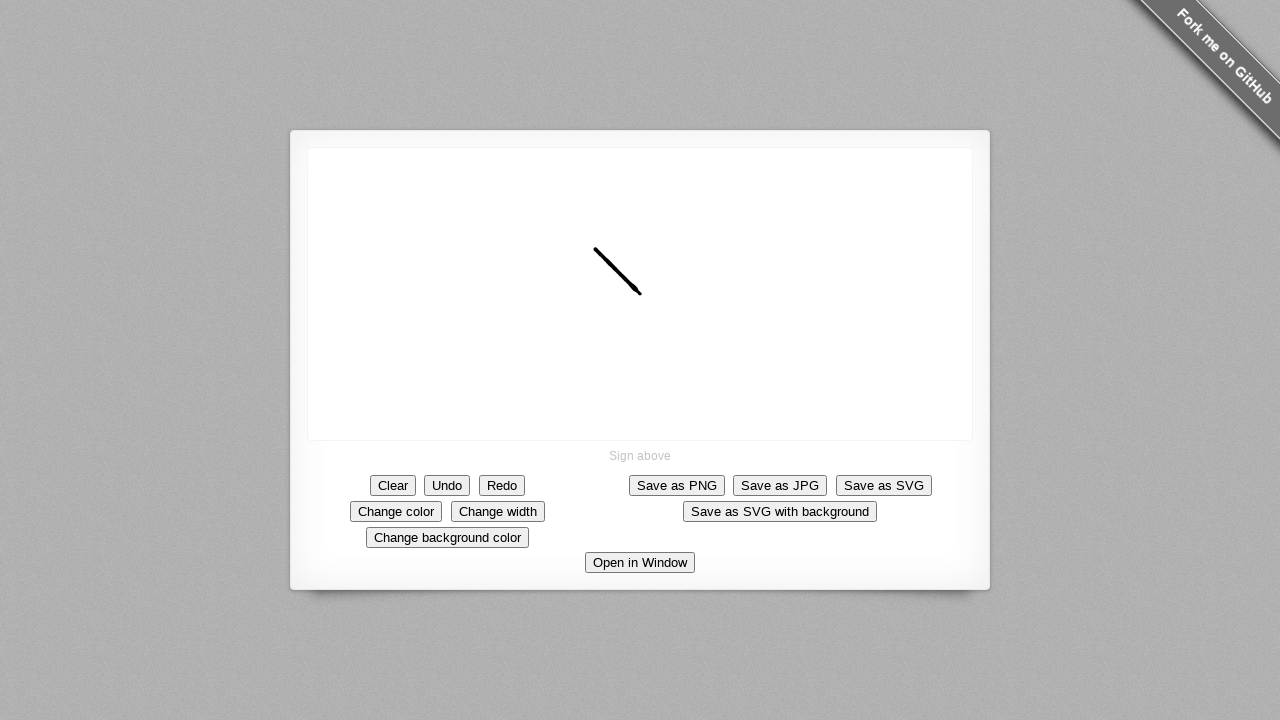

Drew line downward at (590, 294)
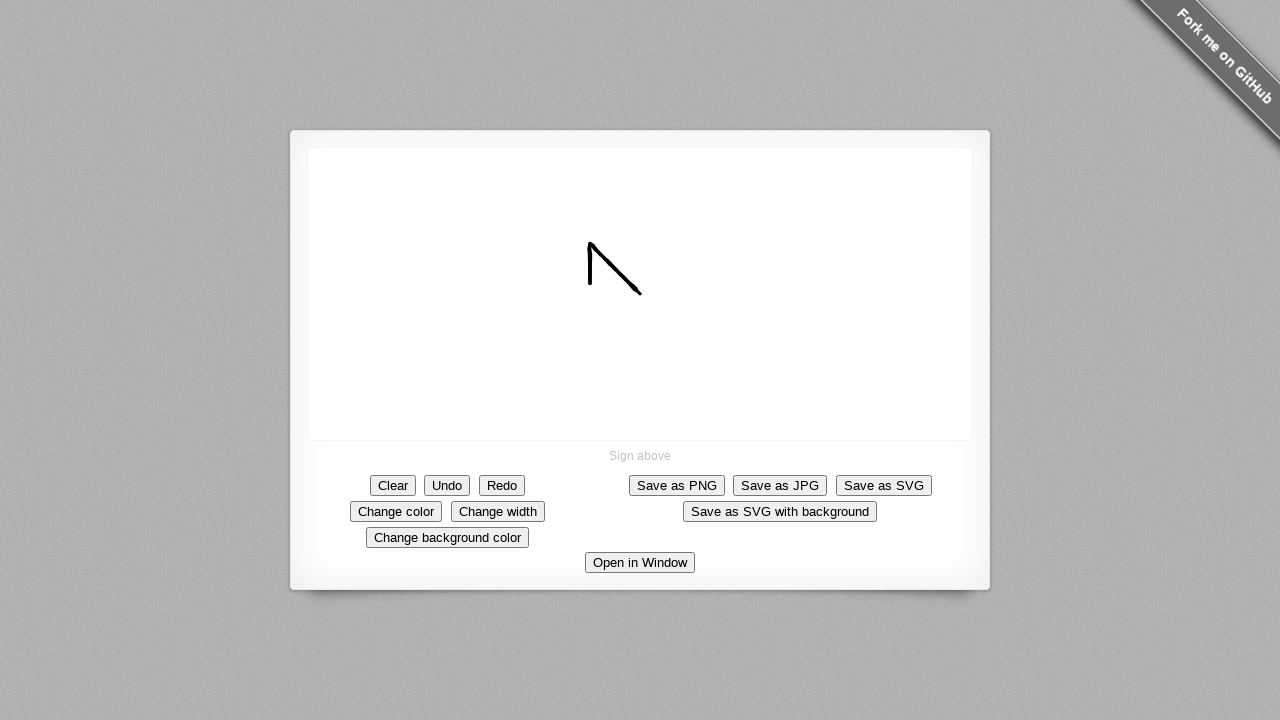

Drew line to the right at (640, 294)
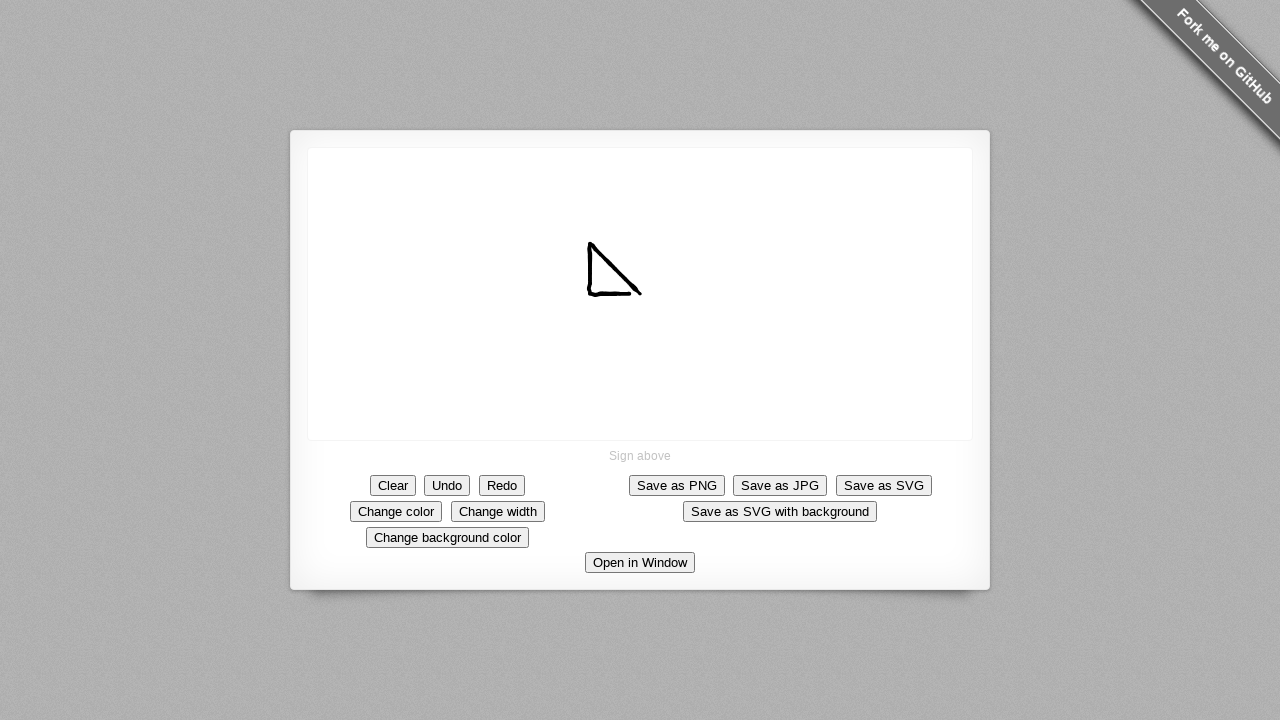

Released mouse button to finish drawing shape at (640, 294)
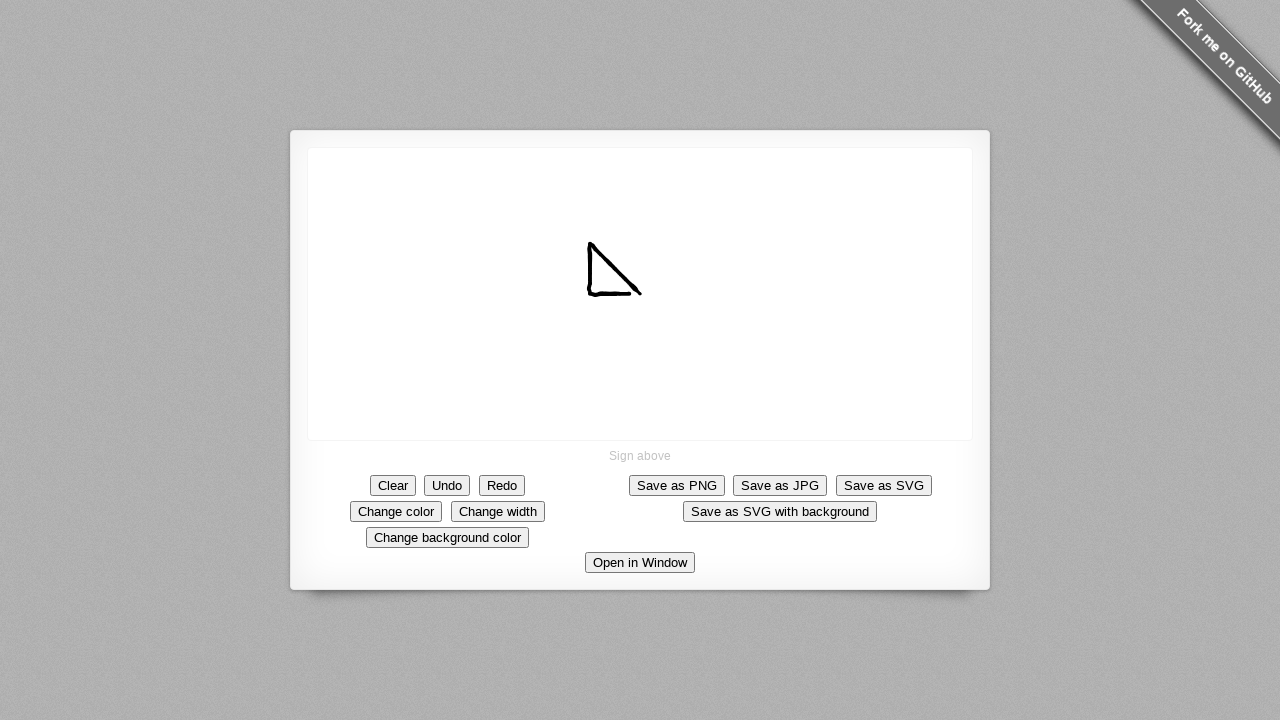

Clicked Clear button to reset canvas at (393, 485) on button:has-text('Clear')
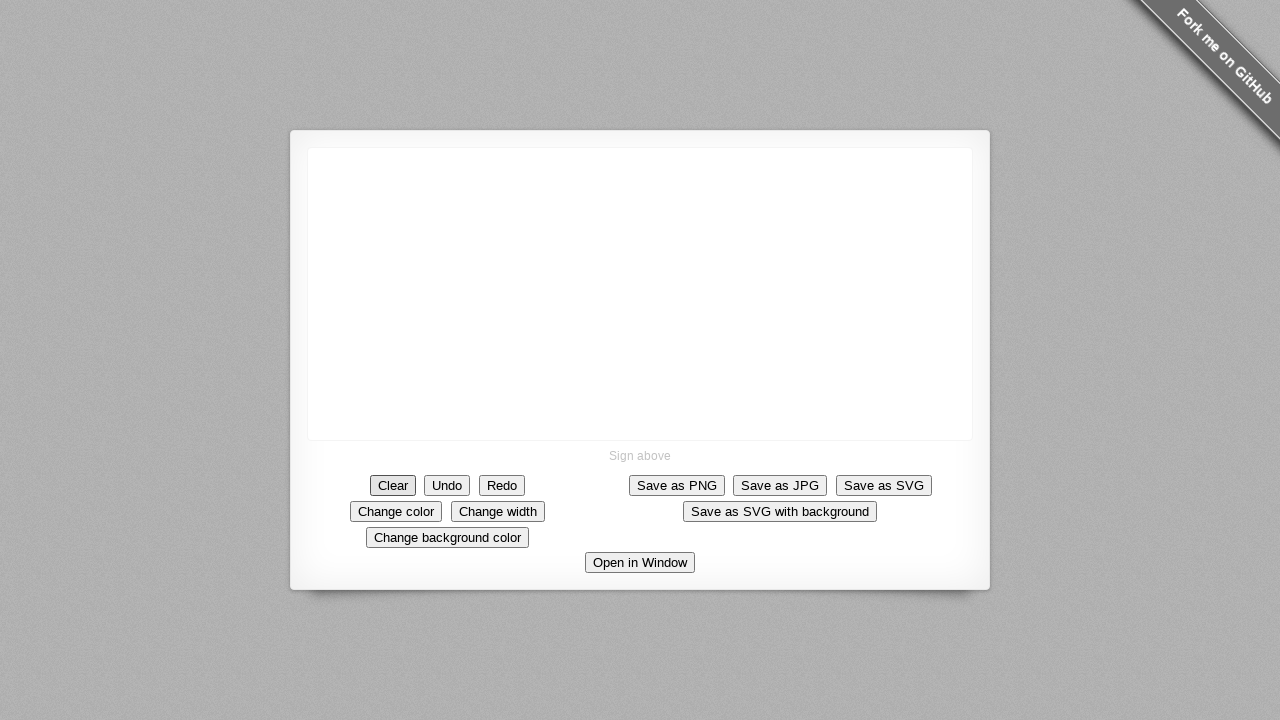

Waited 3 seconds for canvas to clear
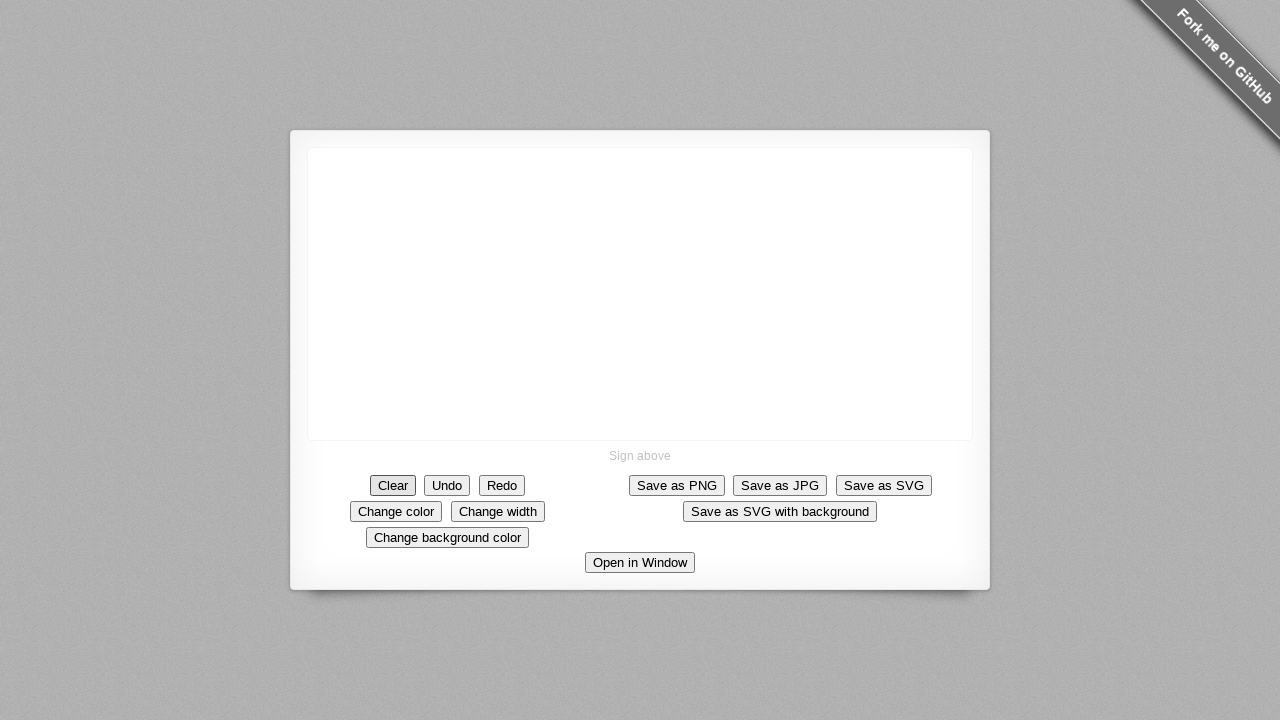

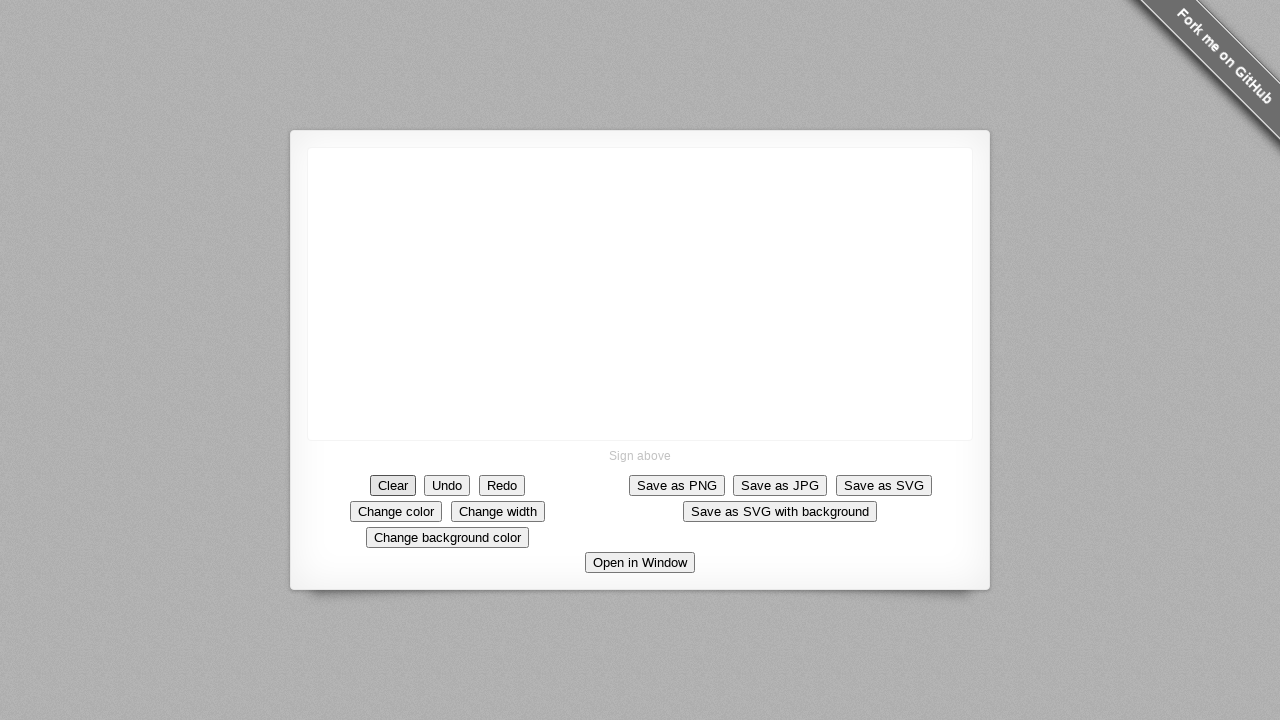